Tests dropdown selection functionality by clicking on a language preference dropdown, iterating through available options, and selecting "Korean" from the list.

Starting URL: https://www.vsp.com/create-account

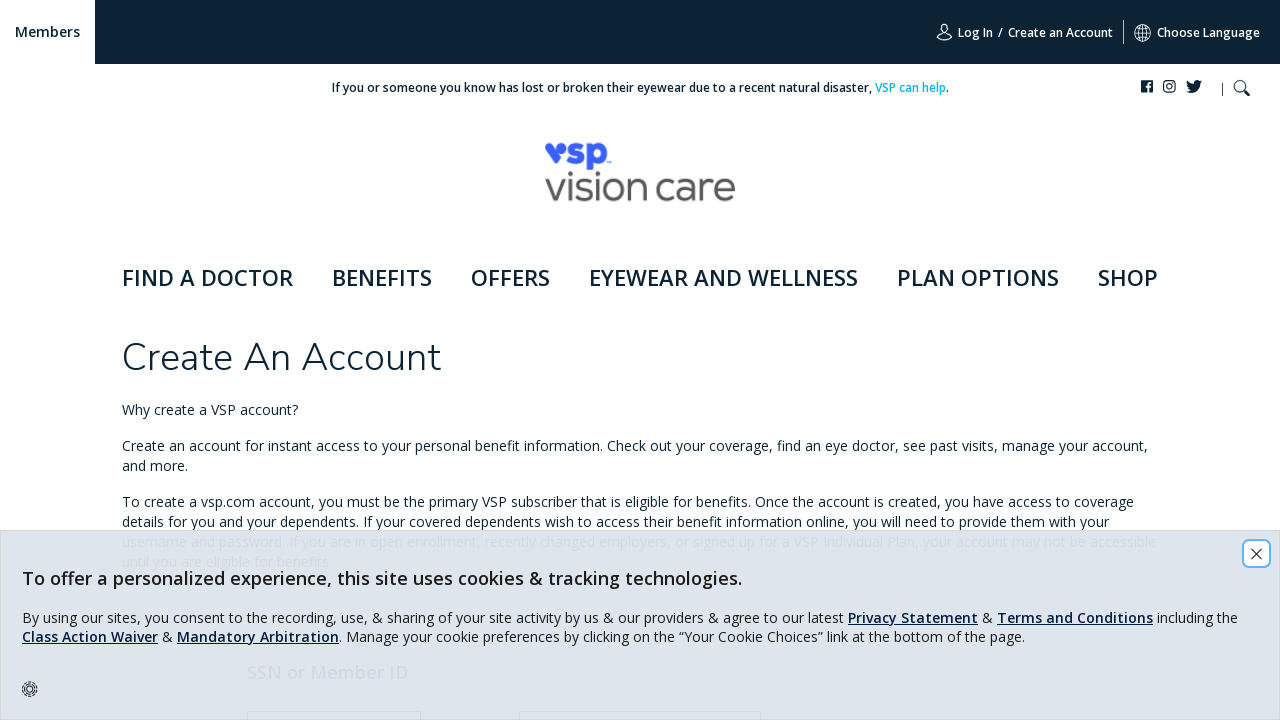

Clicked on language preference dropdown to open it at (368, 361) on [name='preferredLanguage']
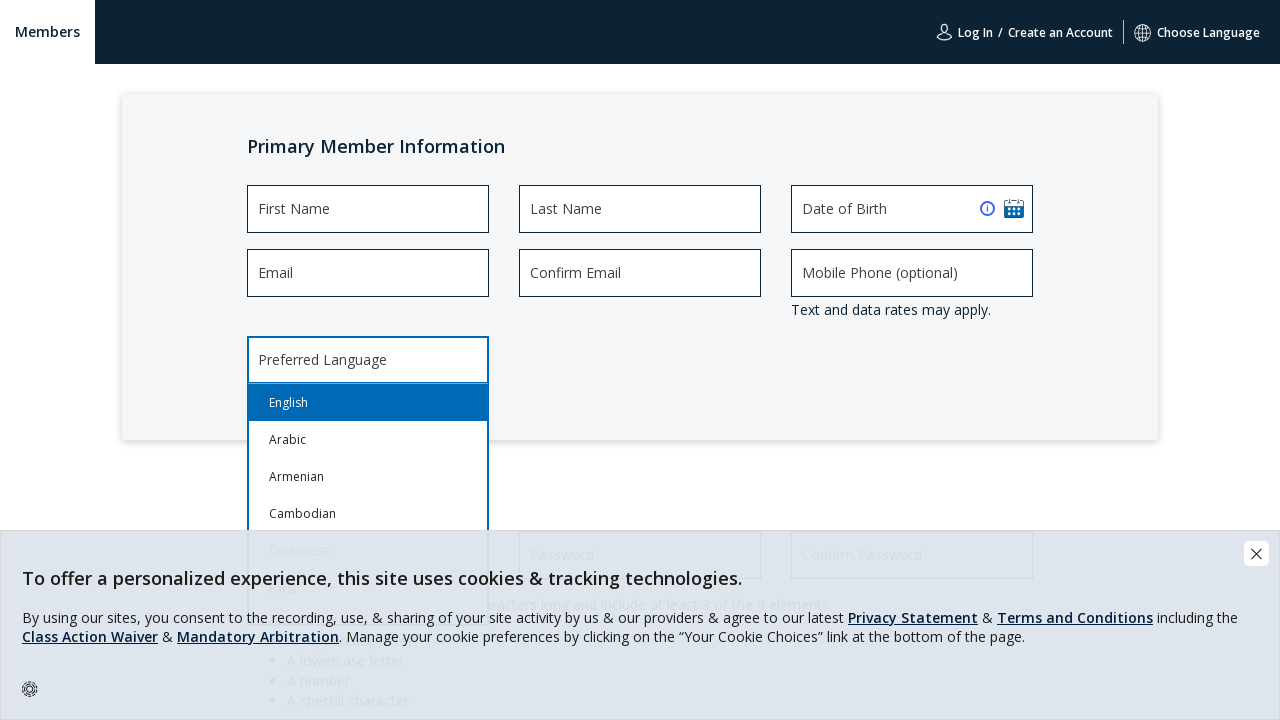

Dropdown options appeared and loaded
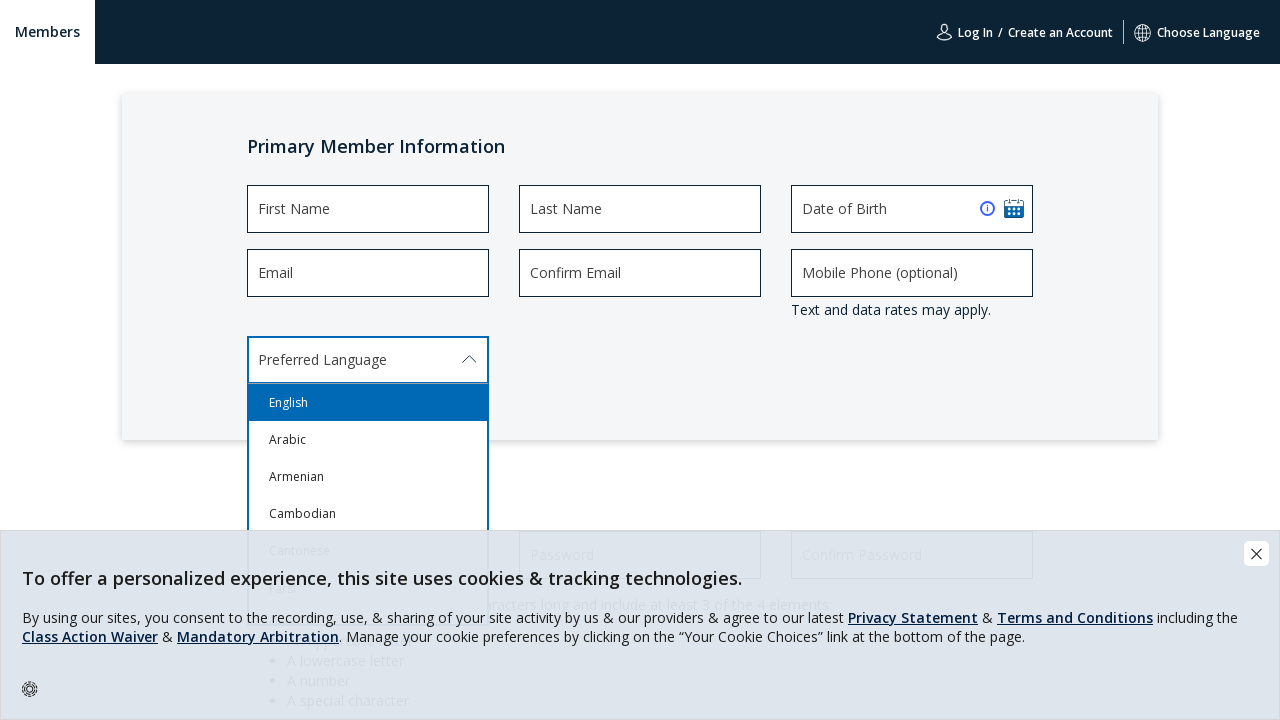

Selected 'Korean' from the language preference dropdown at (289, 504) on xpath=//span[@class='ng-option-label ng-star-inserted' and text()='Korean']
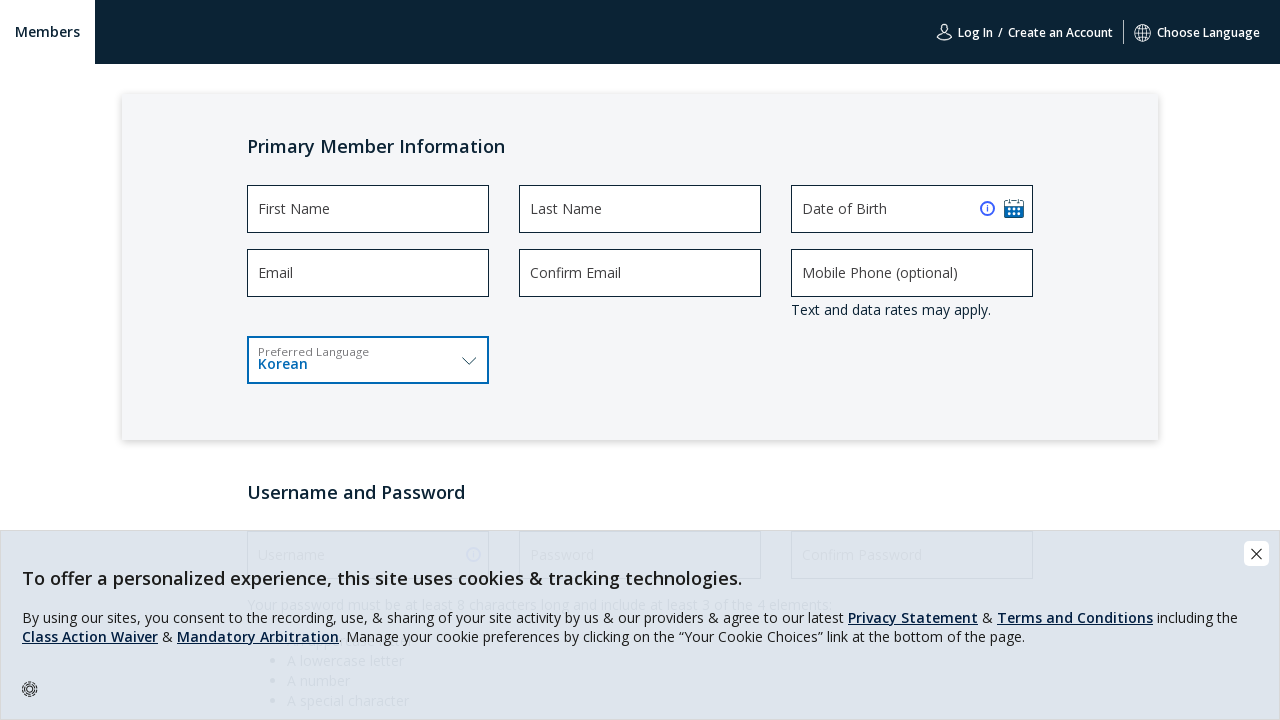

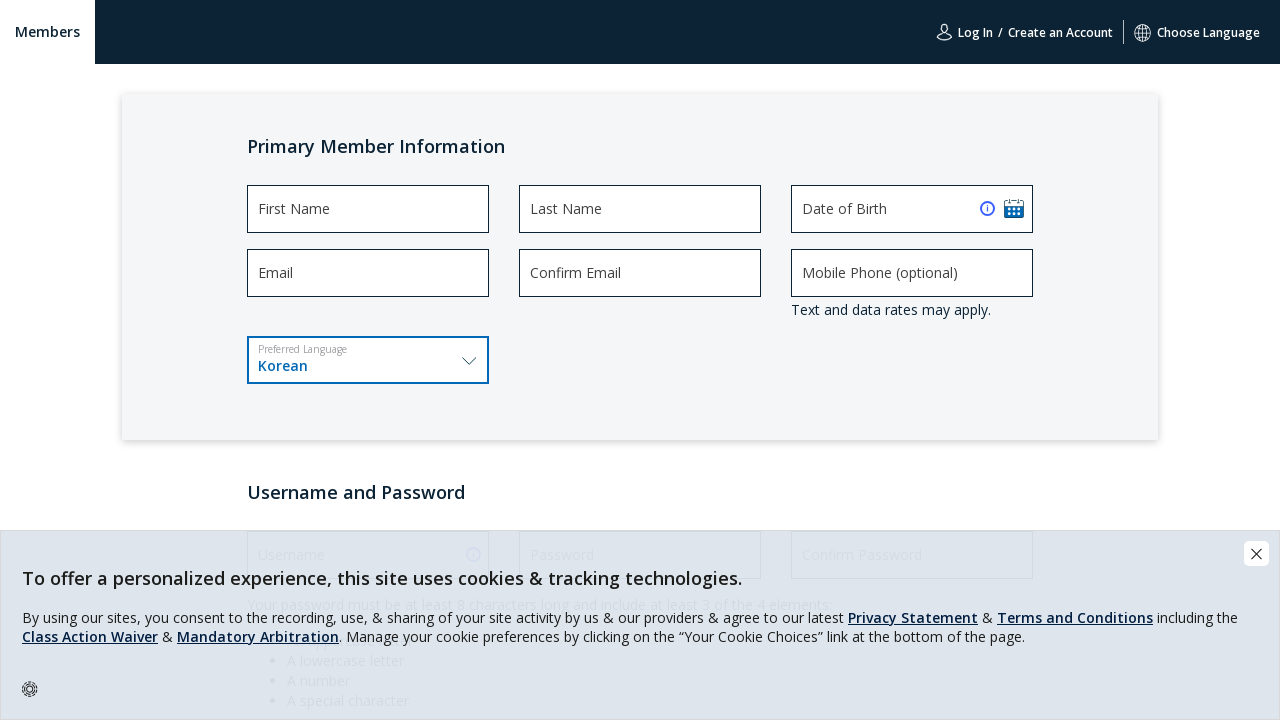